Tests file download functionality by clicking on a direct download button

Starting URL: https://testpages.herokuapp.com/styled/download/download.html

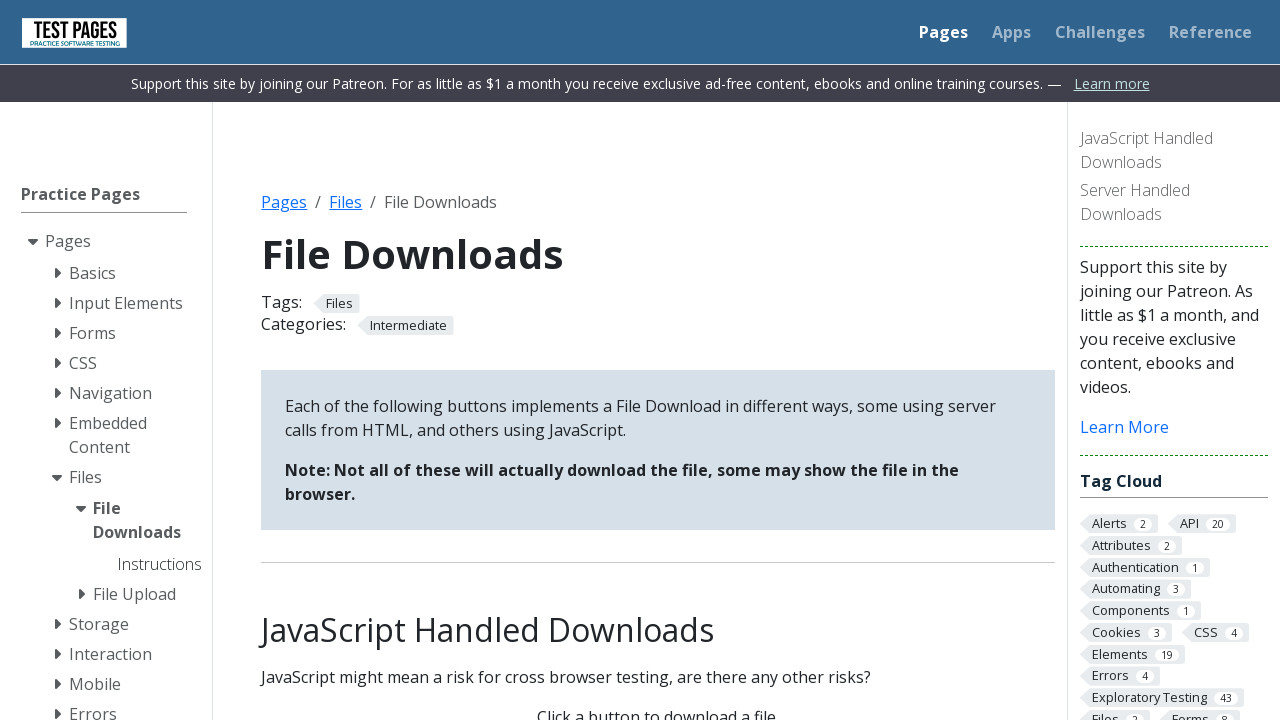

Navigated to download test page
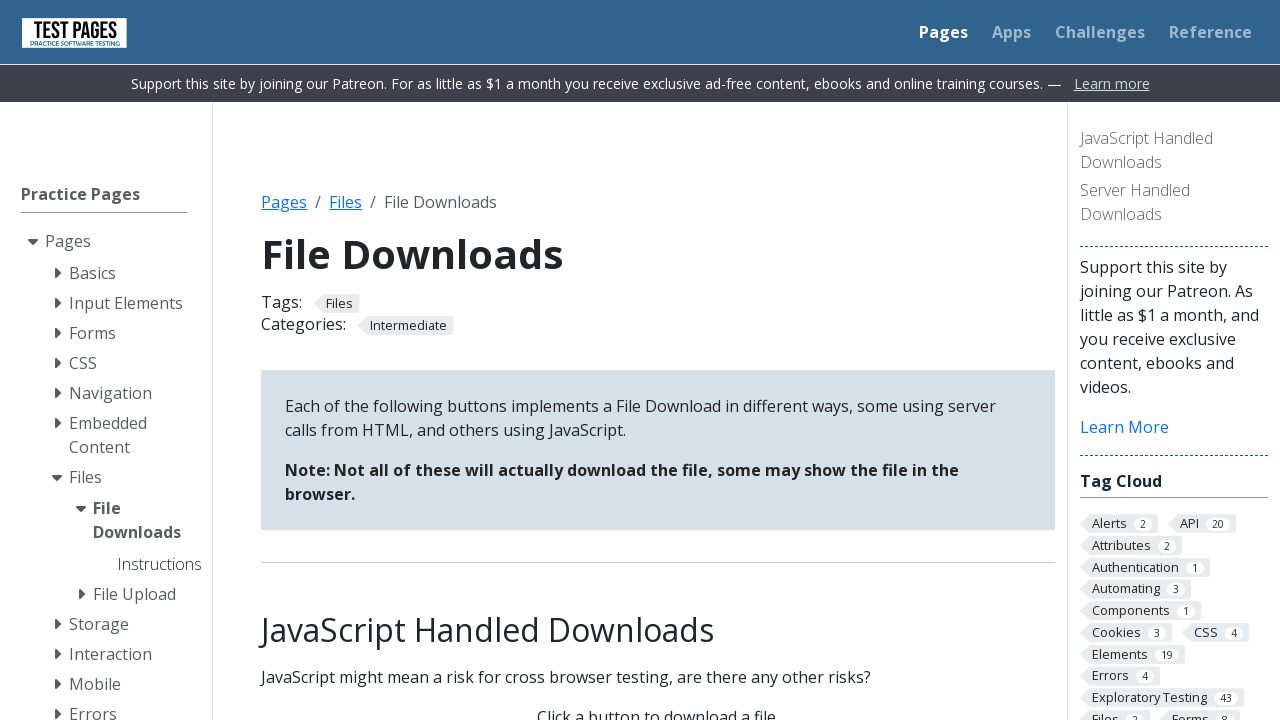

Clicked direct download button at (658, 361) on #direct-download
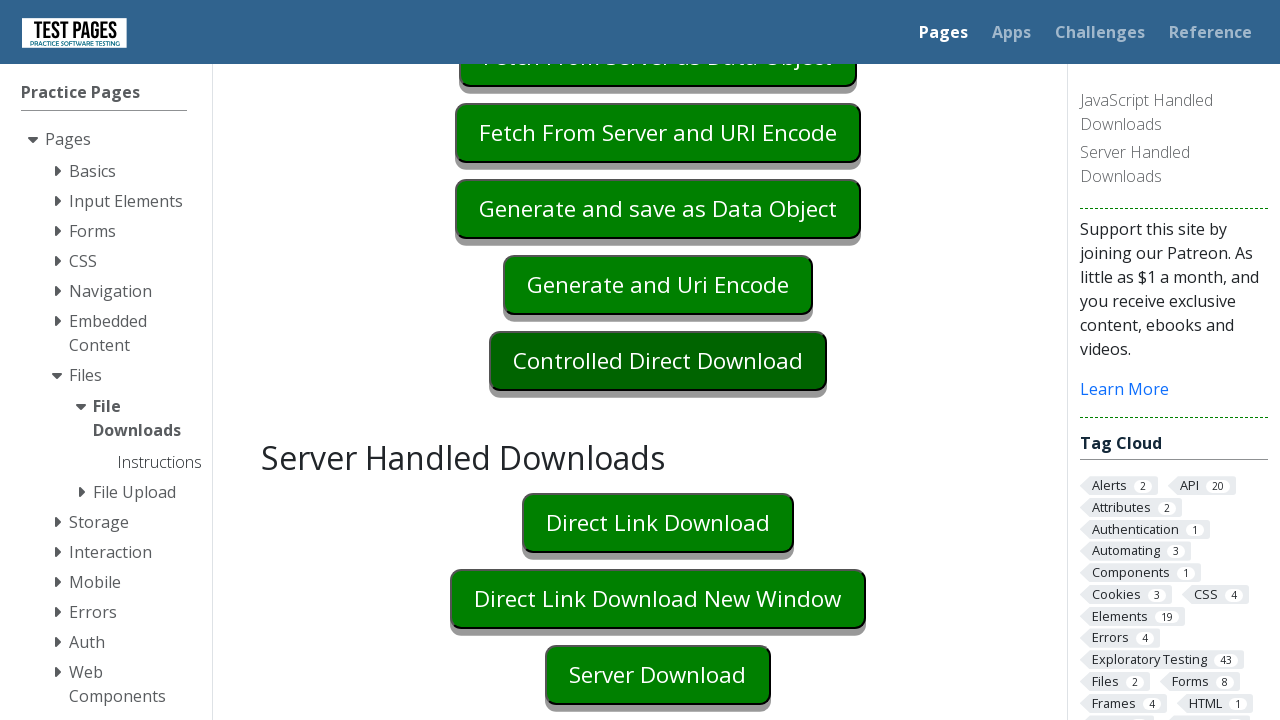

Waited 2 seconds for file download to complete
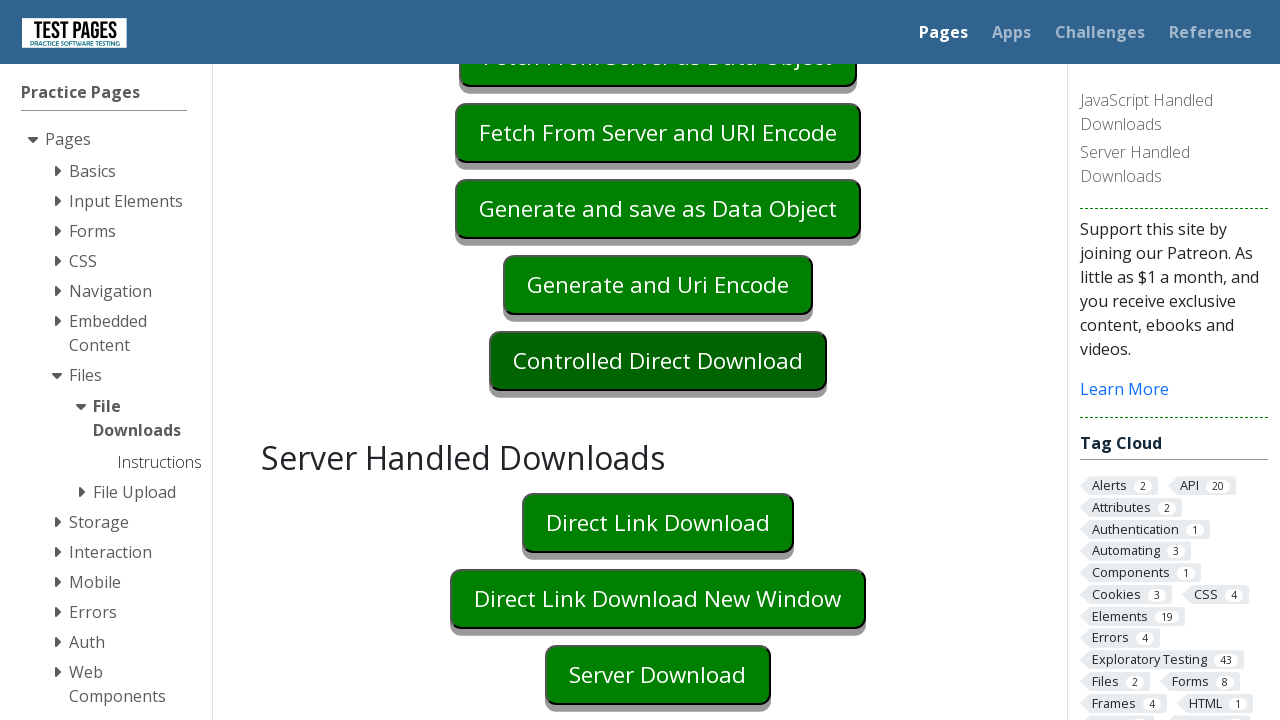

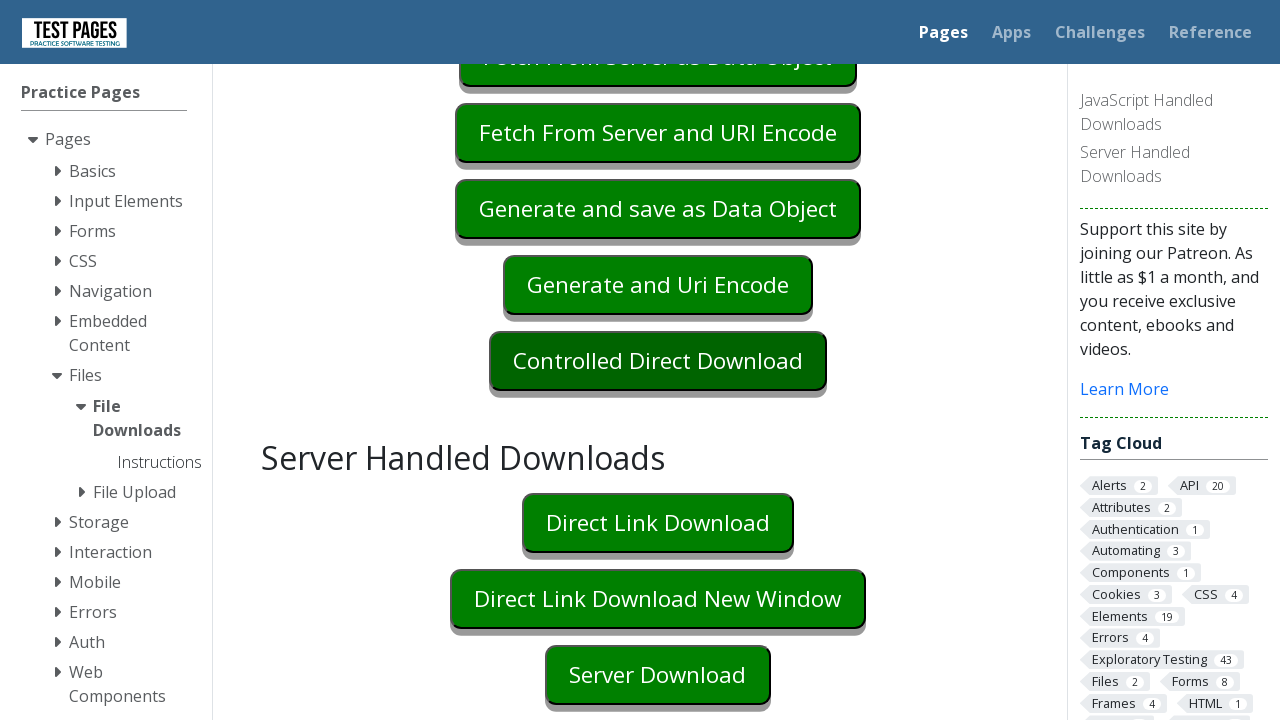